Tests JavaScript alert handling by triggering a prompt alert, entering text, and accepting it

Starting URL: https://the-internet.herokuapp.com/javascript_alerts

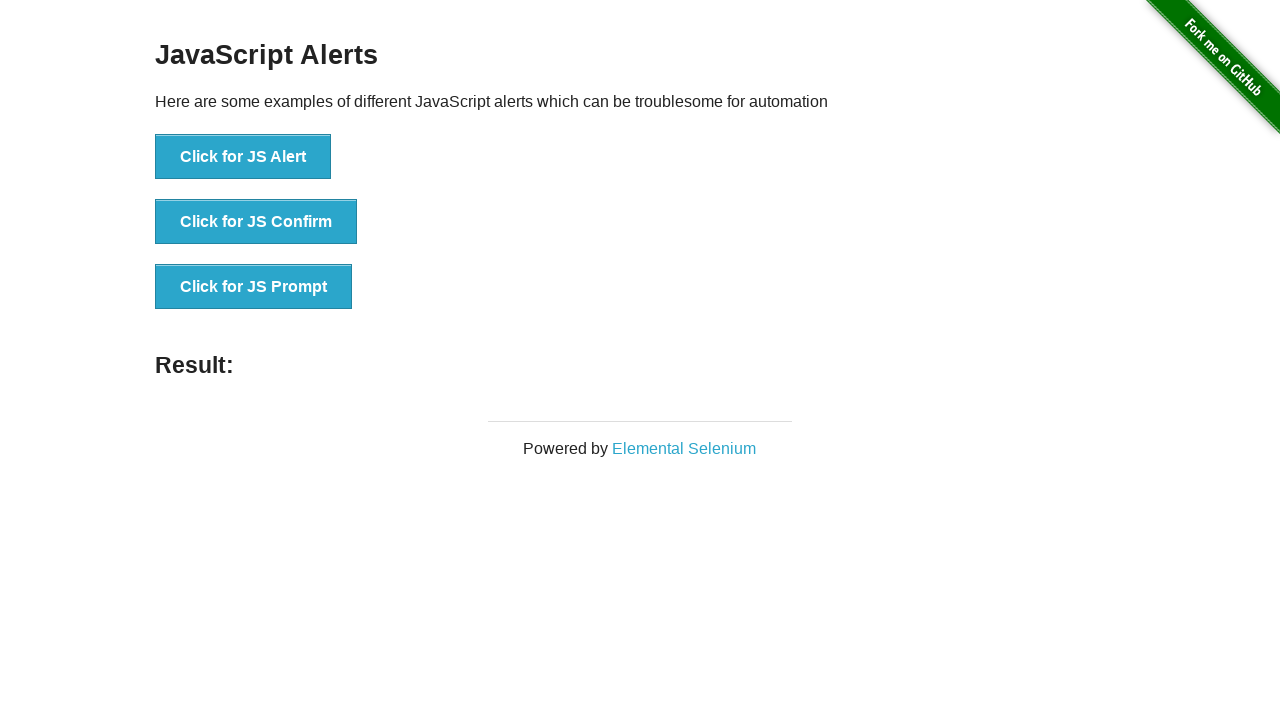

Clicked button to trigger JS prompt alert at (254, 287) on xpath=//button[normalize-space()='Click for JS Prompt']
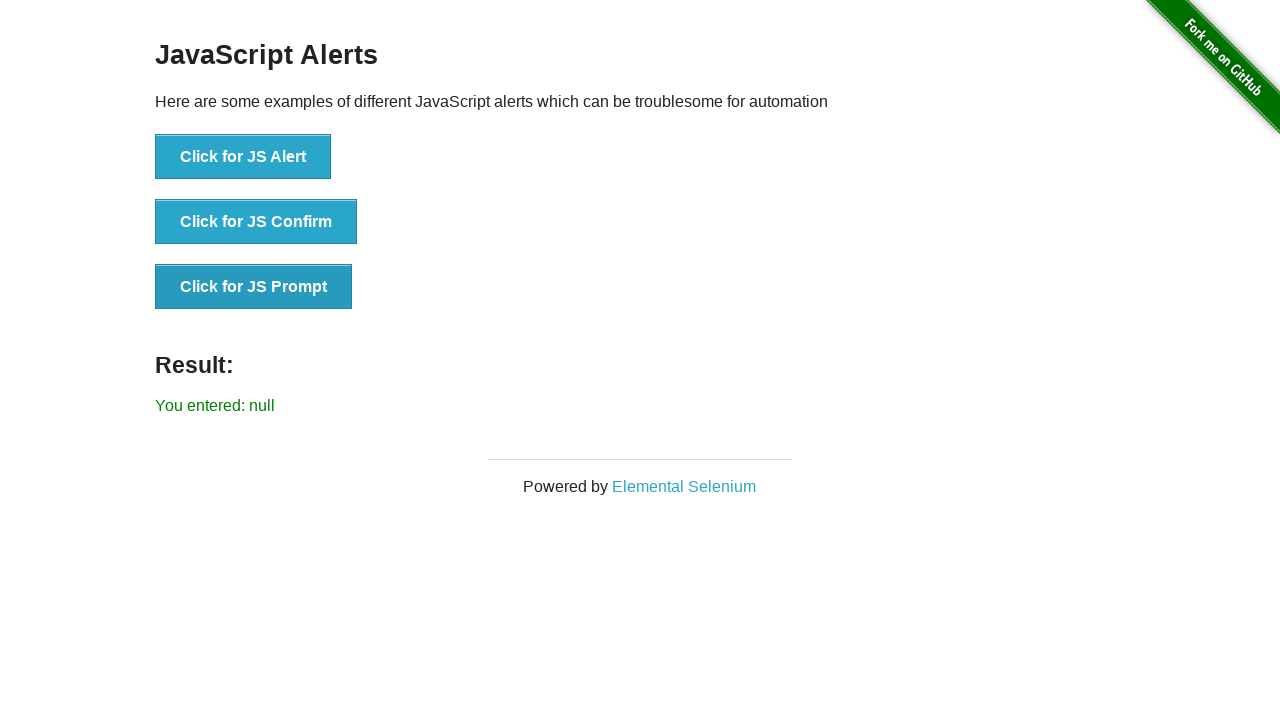

Set up dialog handler to accept prompt with 'welcome' text
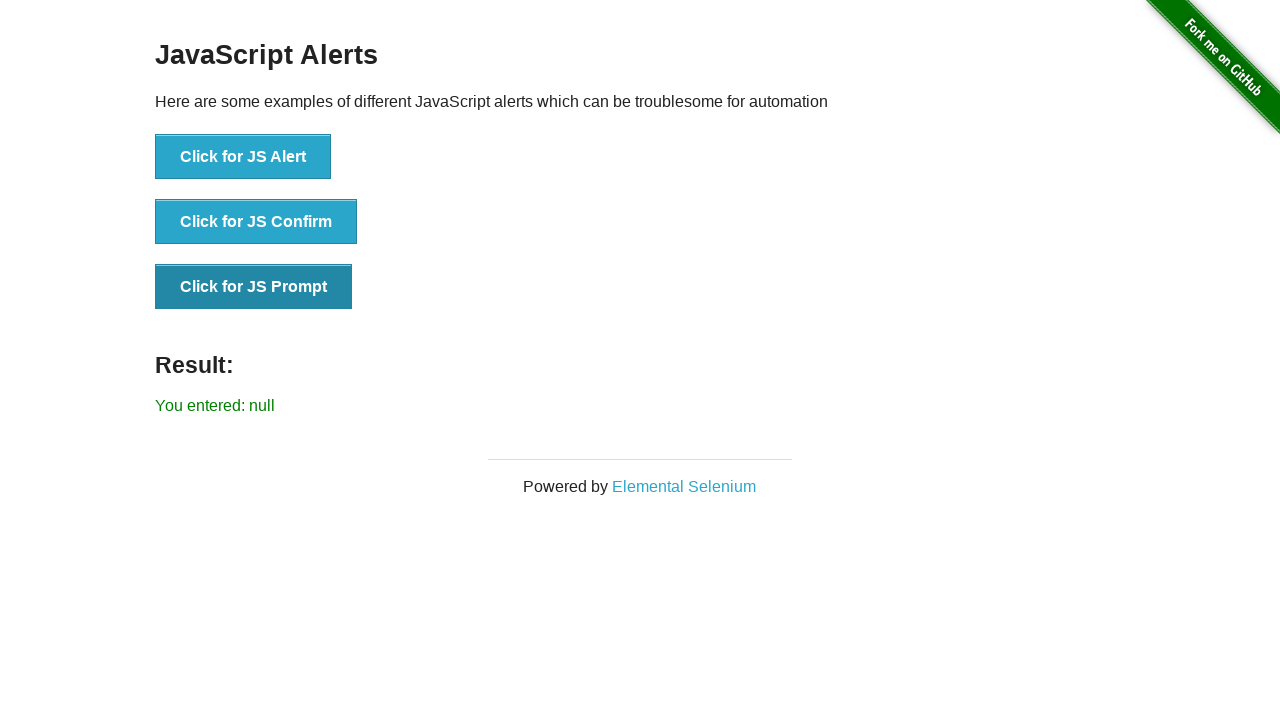

Clicked button to trigger JS prompt alert and accepted it with 'welcome' at (254, 287) on //button[normalize-space()='Click for JS Prompt']
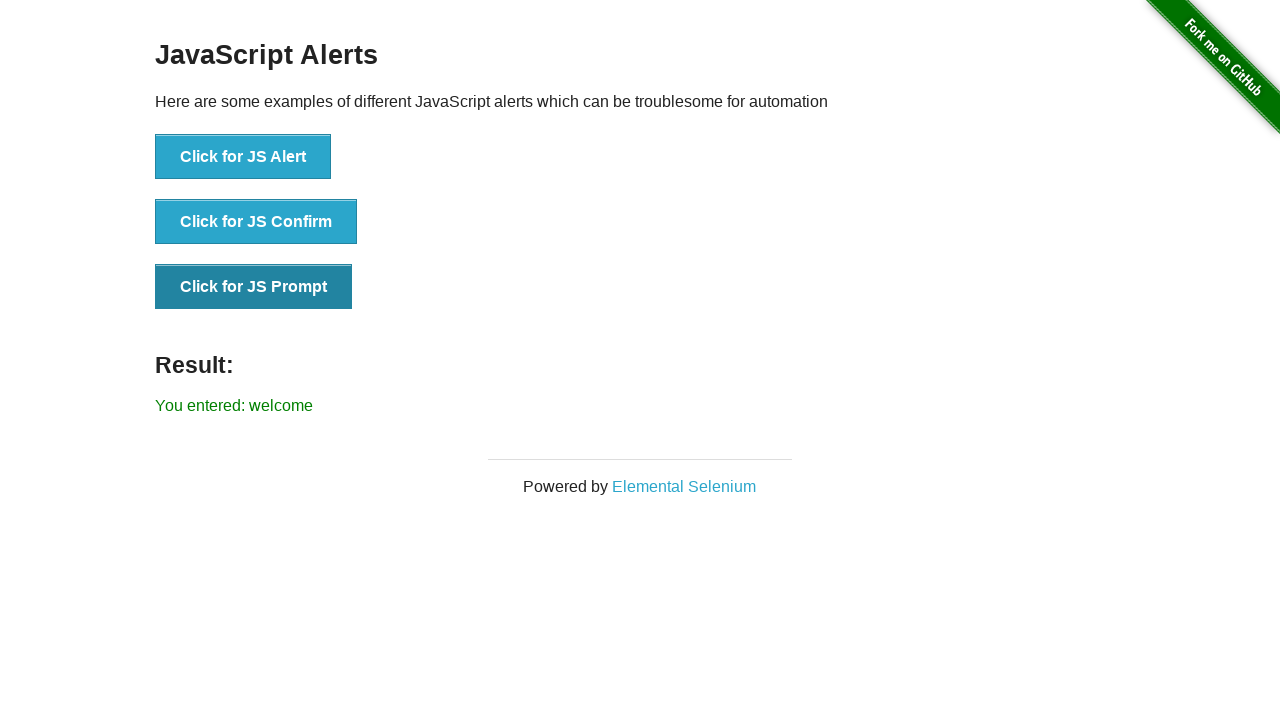

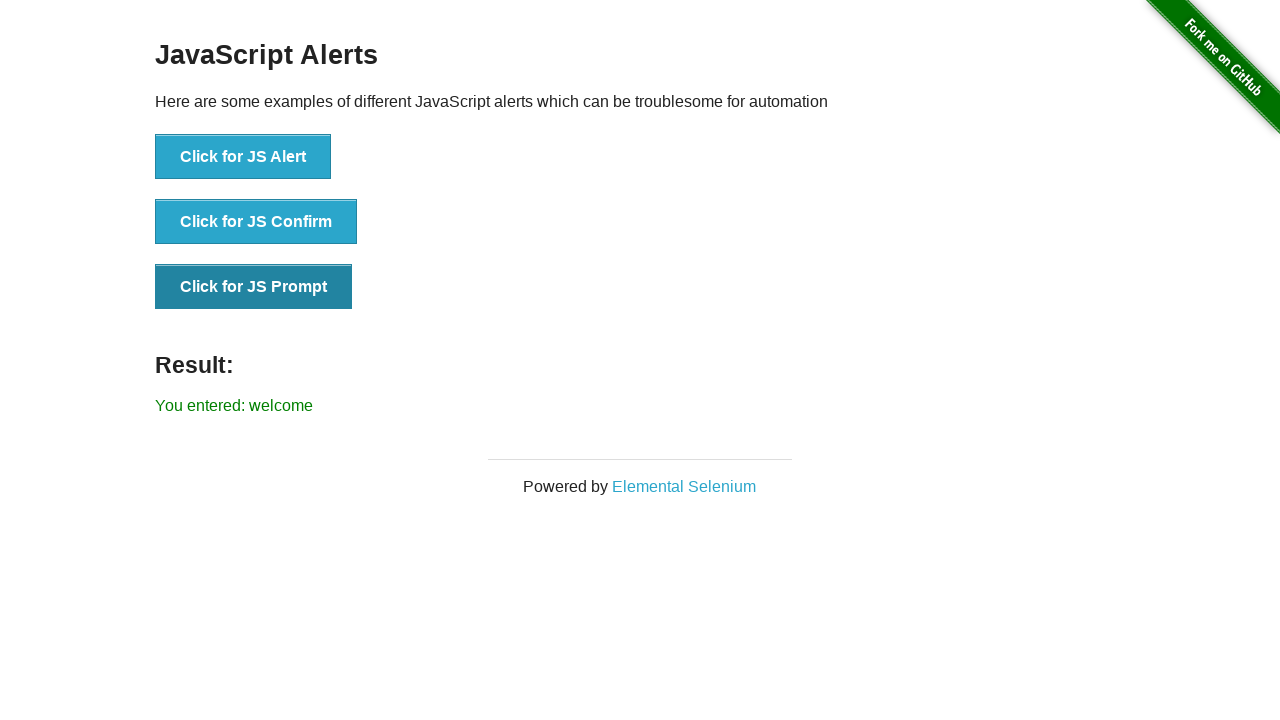